Tests the OJAD (Online Japanese Accent Dictionary) pitch accent analysis tool by entering Japanese words into the text input, submitting for analysis, and waiting for the pitch curve results to appear.

Starting URL: https://www.gavo.t.u-tokyo.ac.jp/ojad/phrasing/index

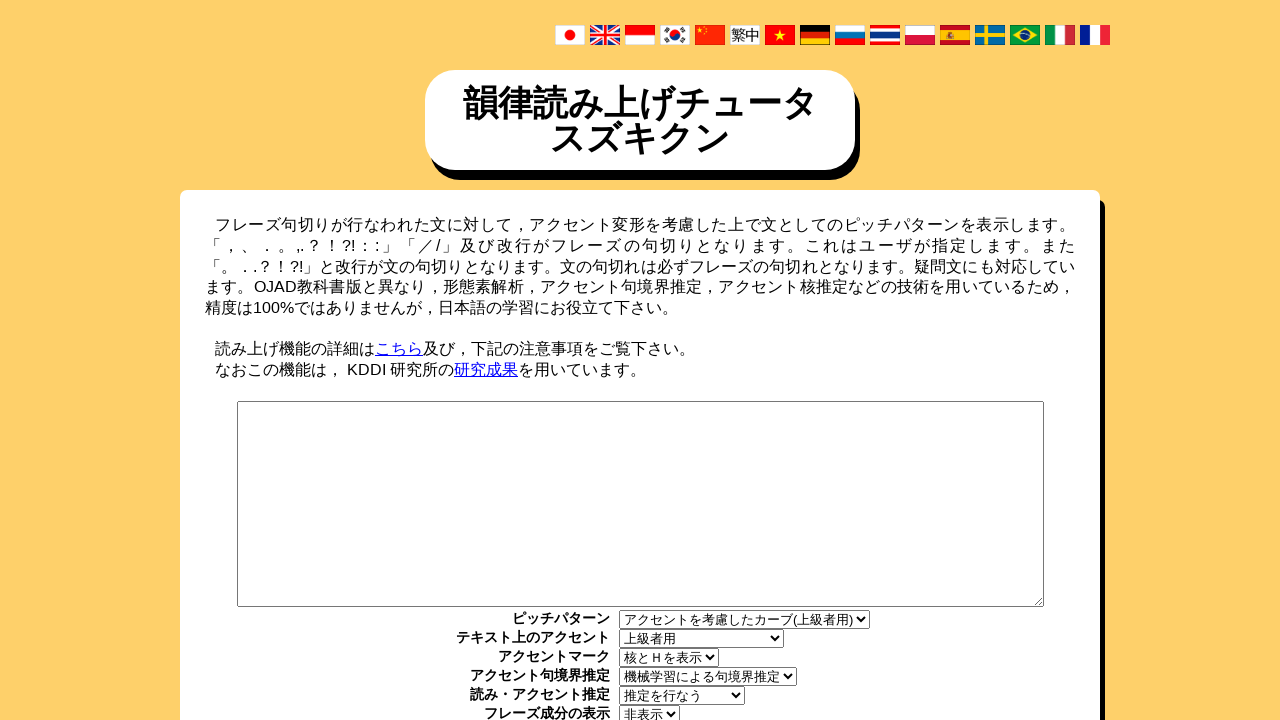

Text input field appeared
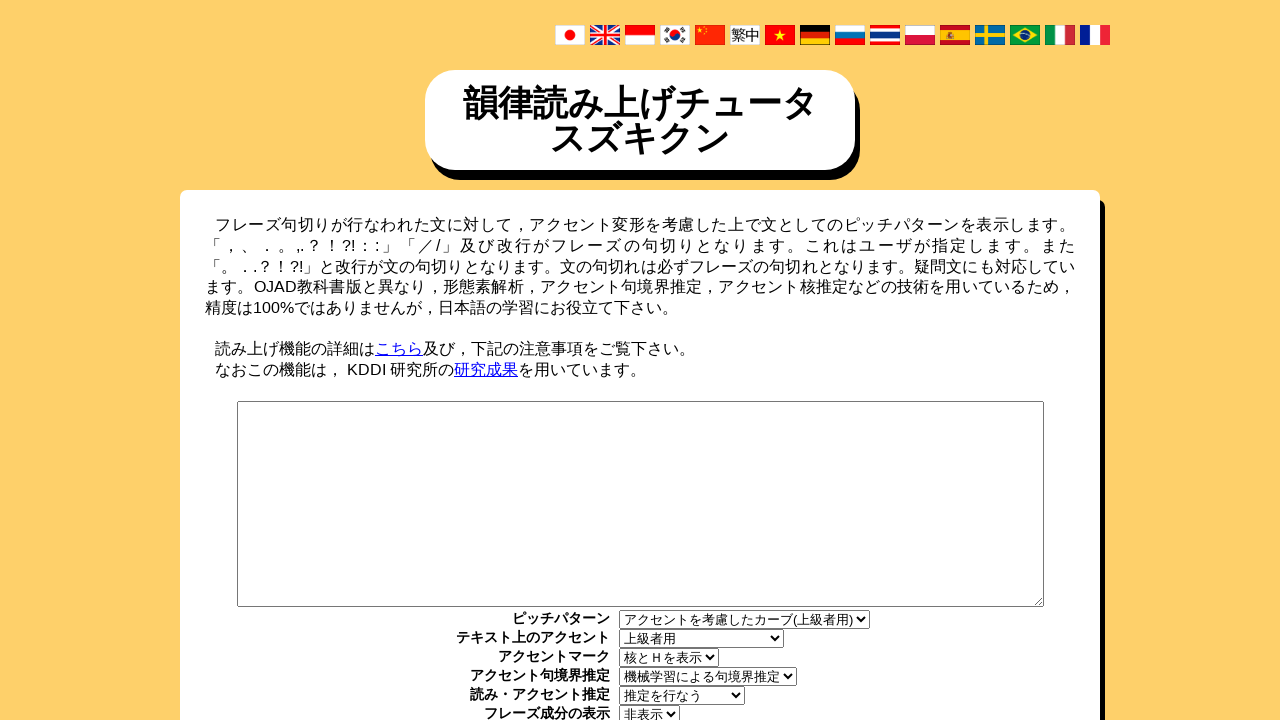

Entered Japanese word 'ために' into text input field
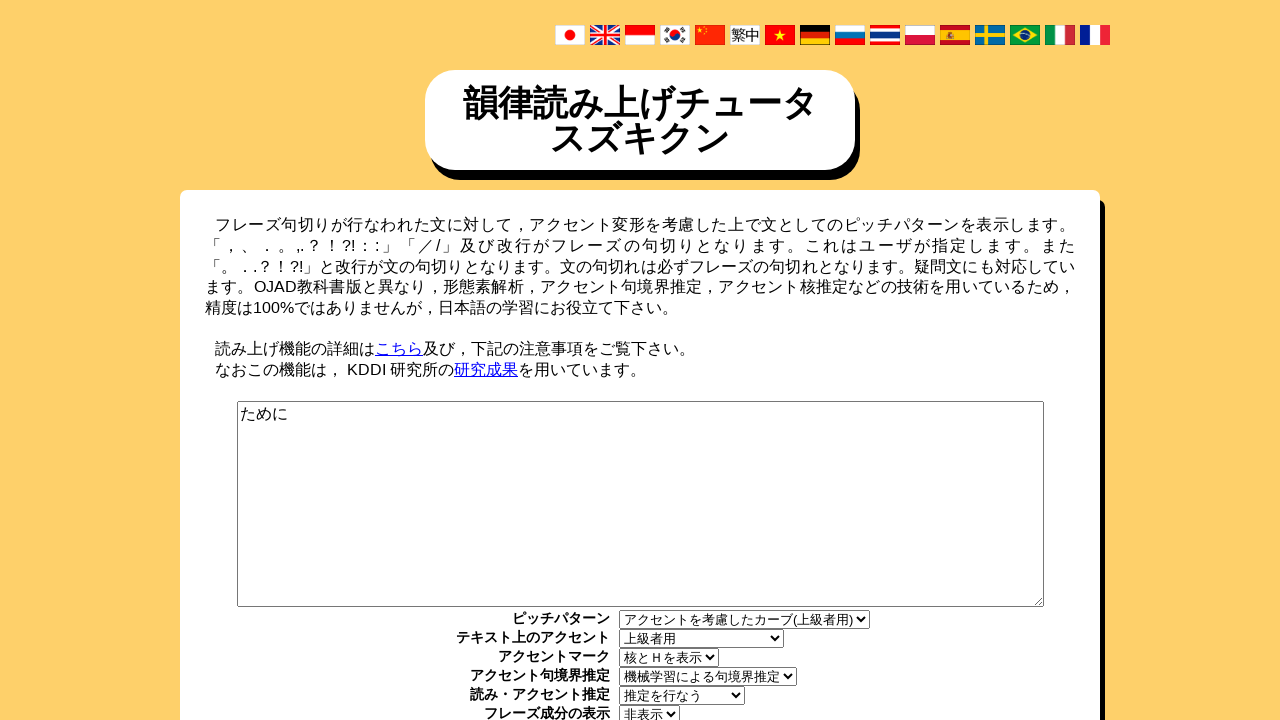

Submit button appeared
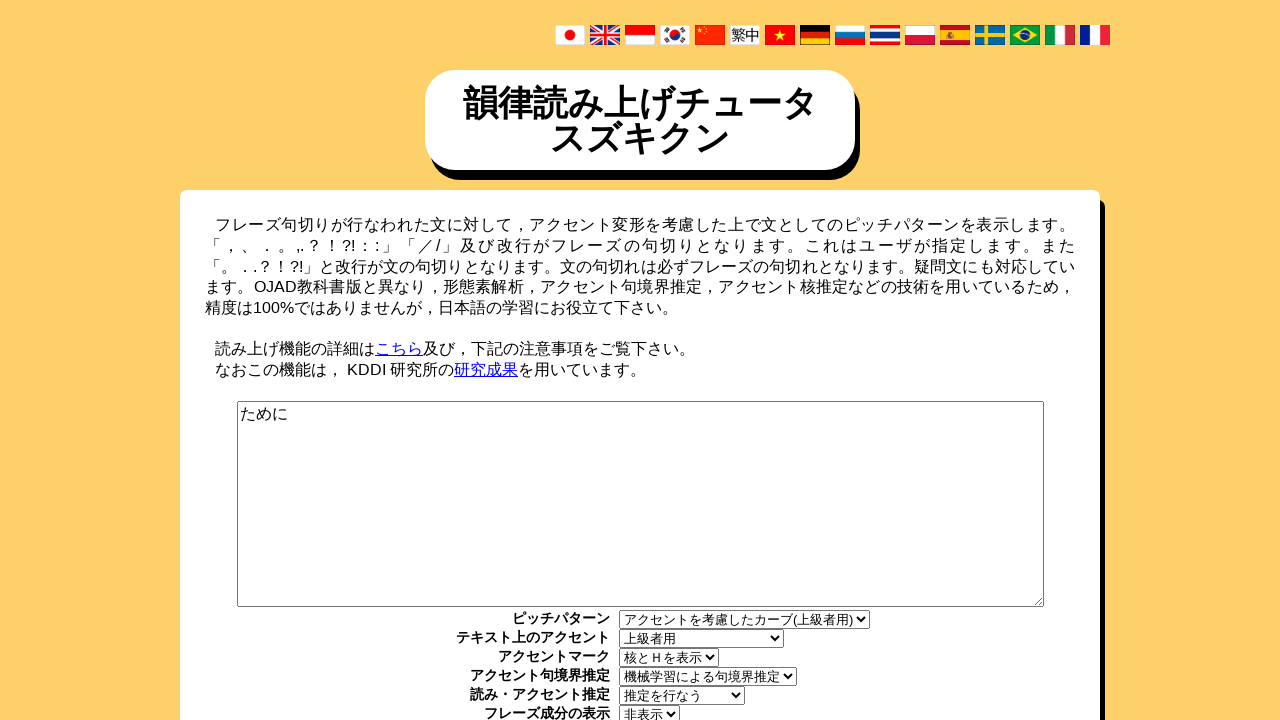

Clicked submit button to analyze pitch accent for 'ために' at (640, 361) on #phrasing_submit_wrapper
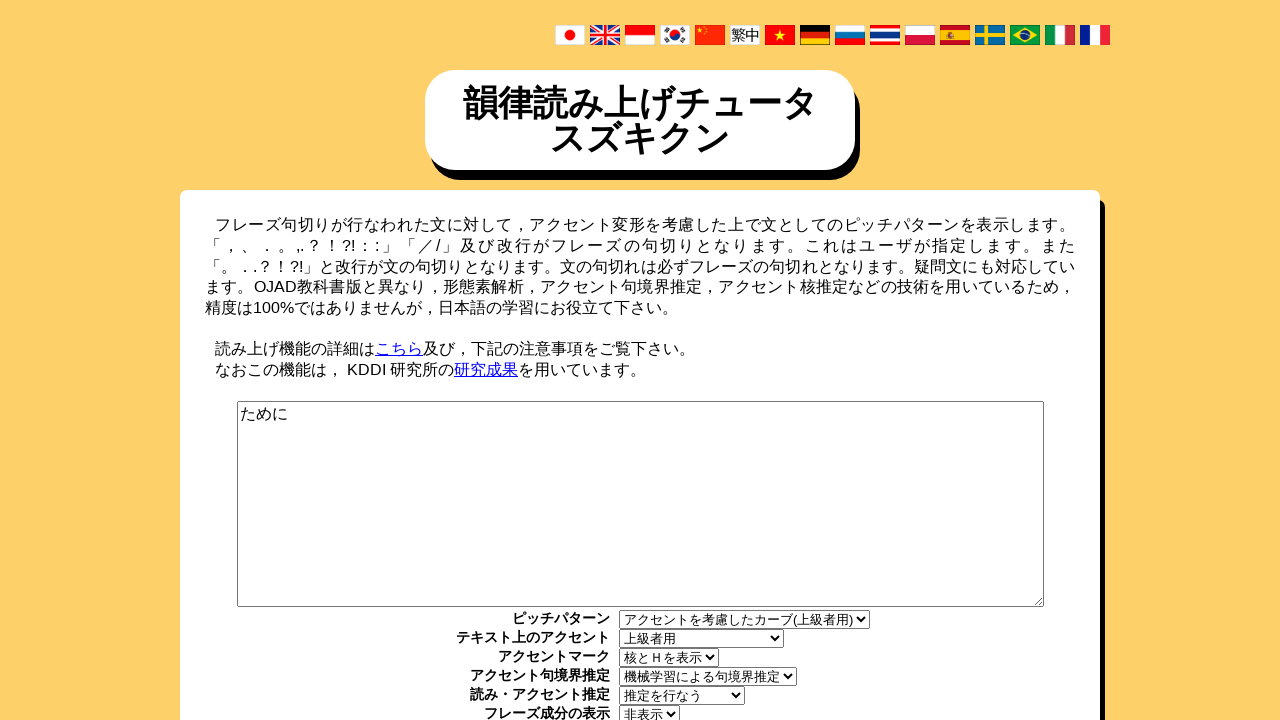

Pitch curve results loaded for 'ために'
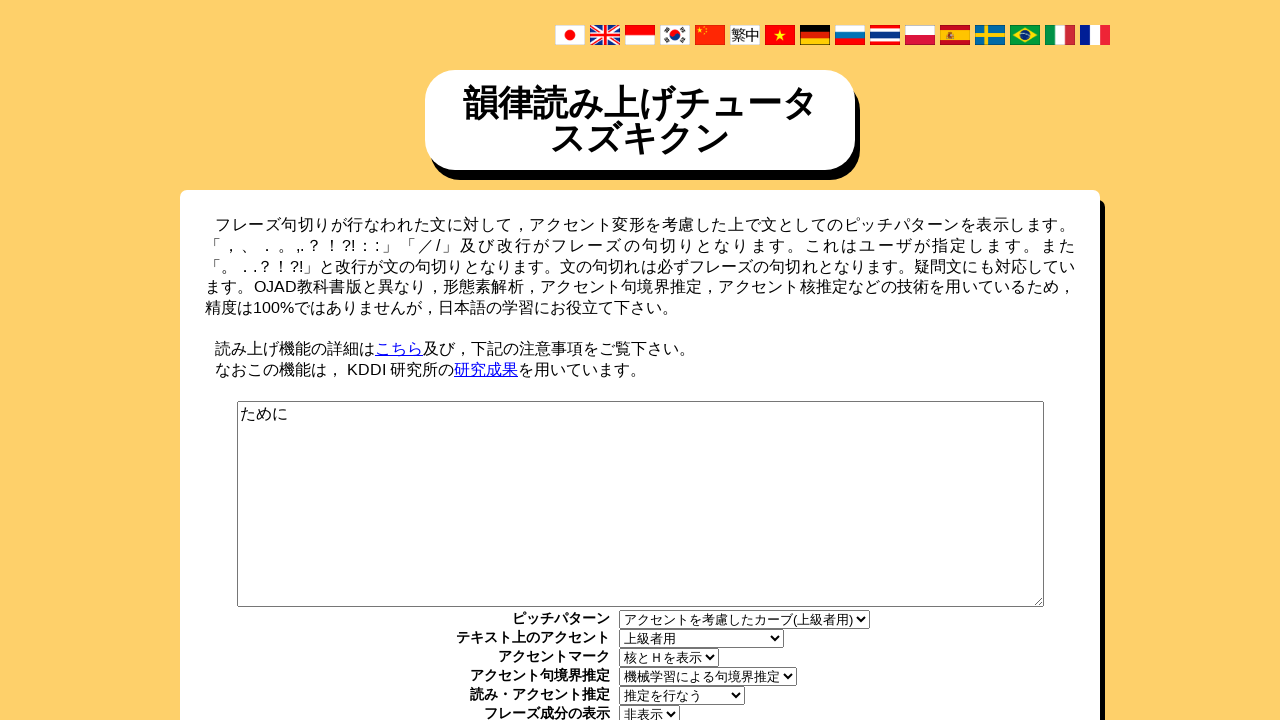

Text input field appeared
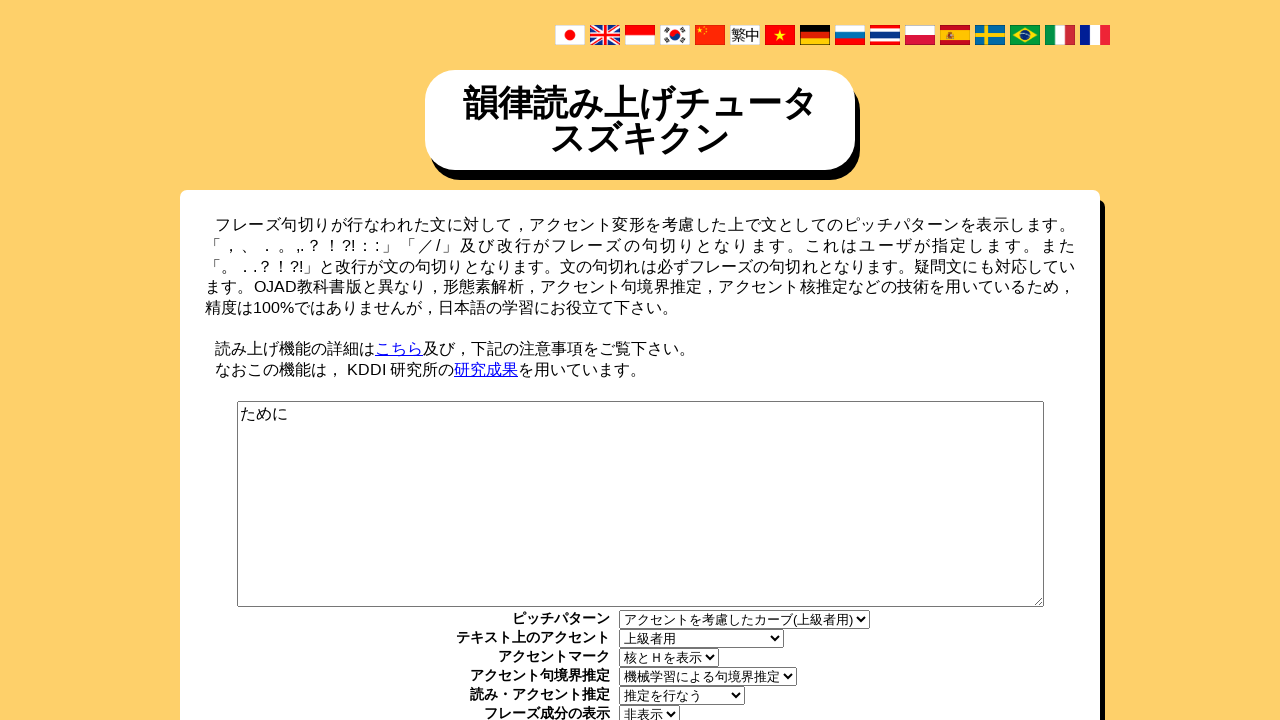

Entered Japanese word '入学試験' into text input field
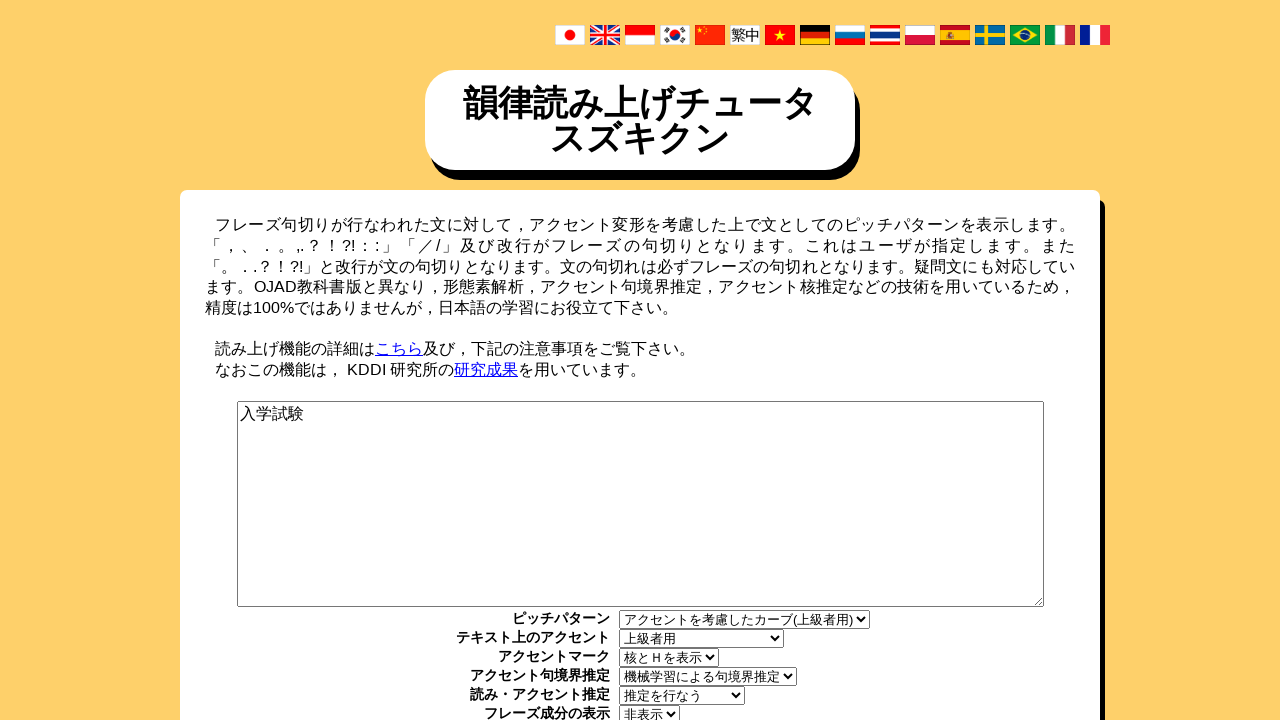

Submit button appeared
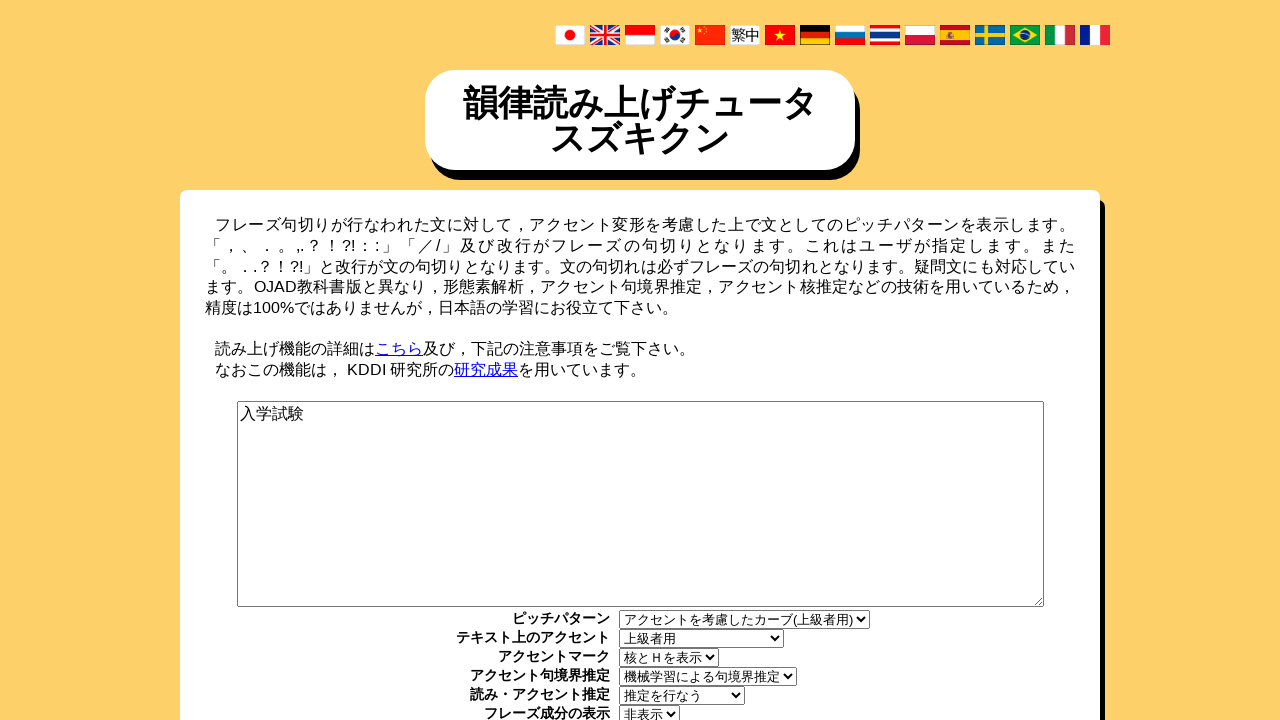

Clicked submit button to analyze pitch accent for '入学試験' at (640, 361) on #phrasing_submit_wrapper
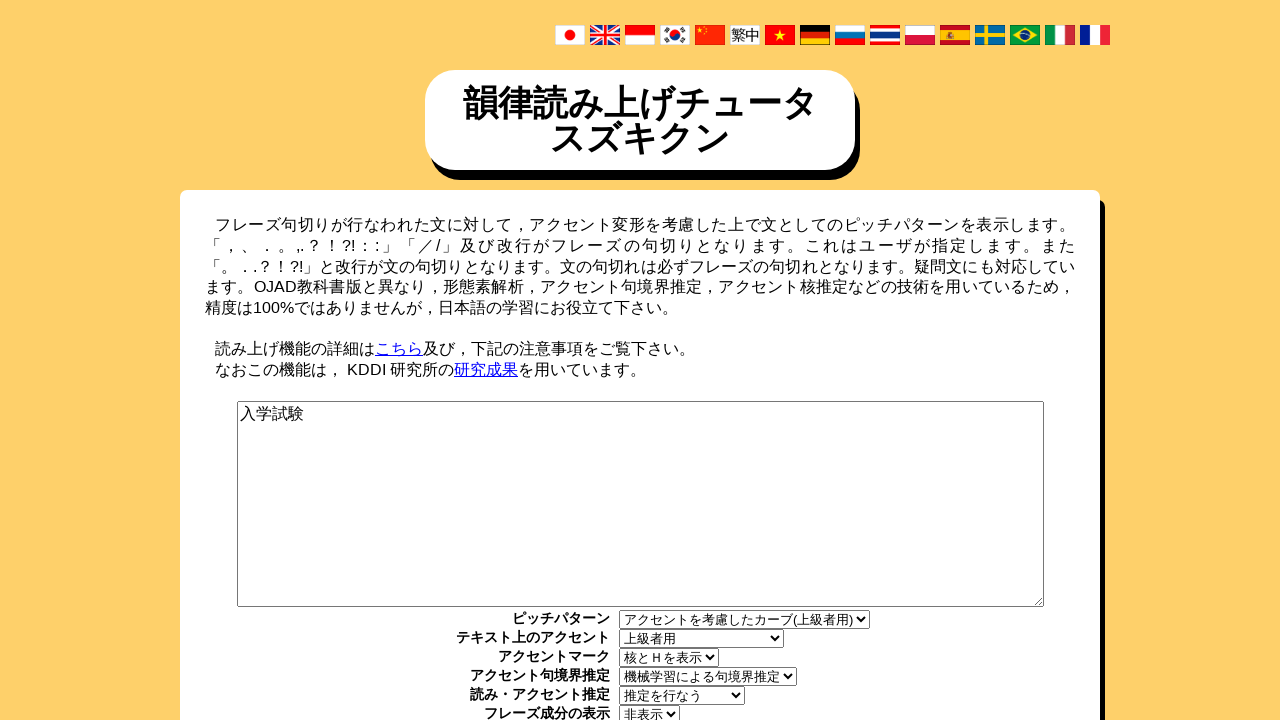

Pitch curve results loaded for '入学試験'
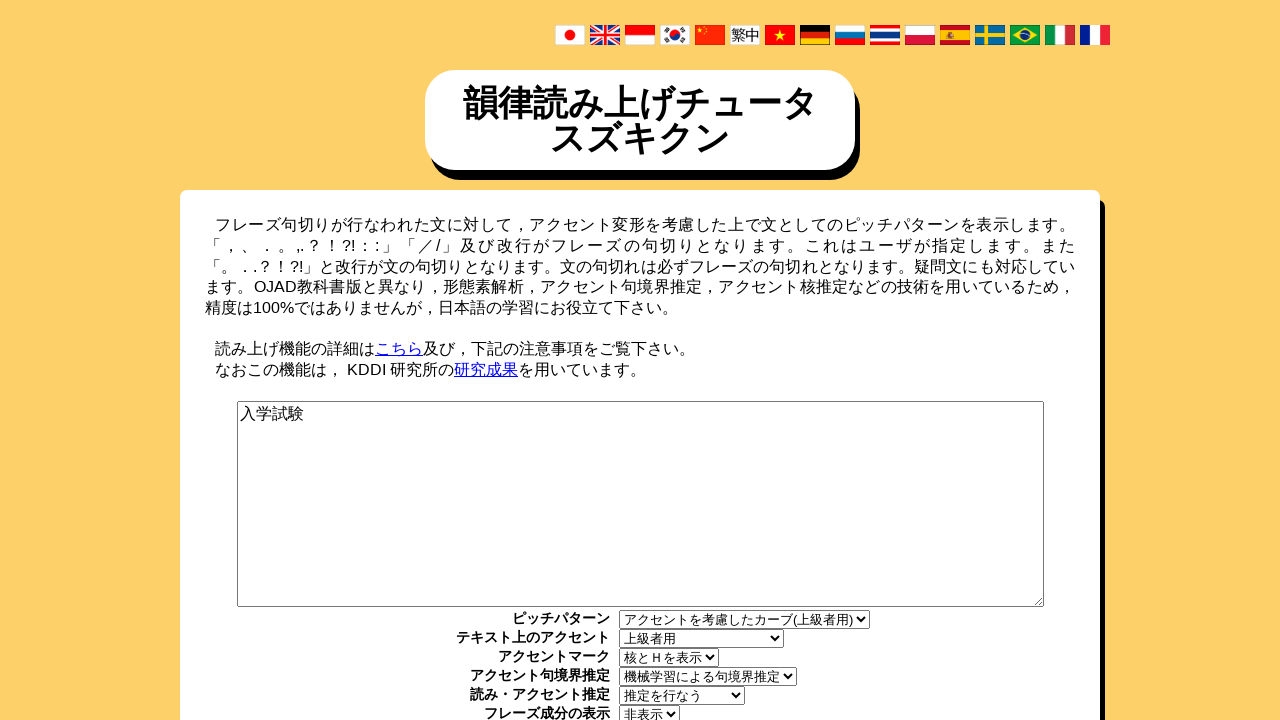

Text input field appeared
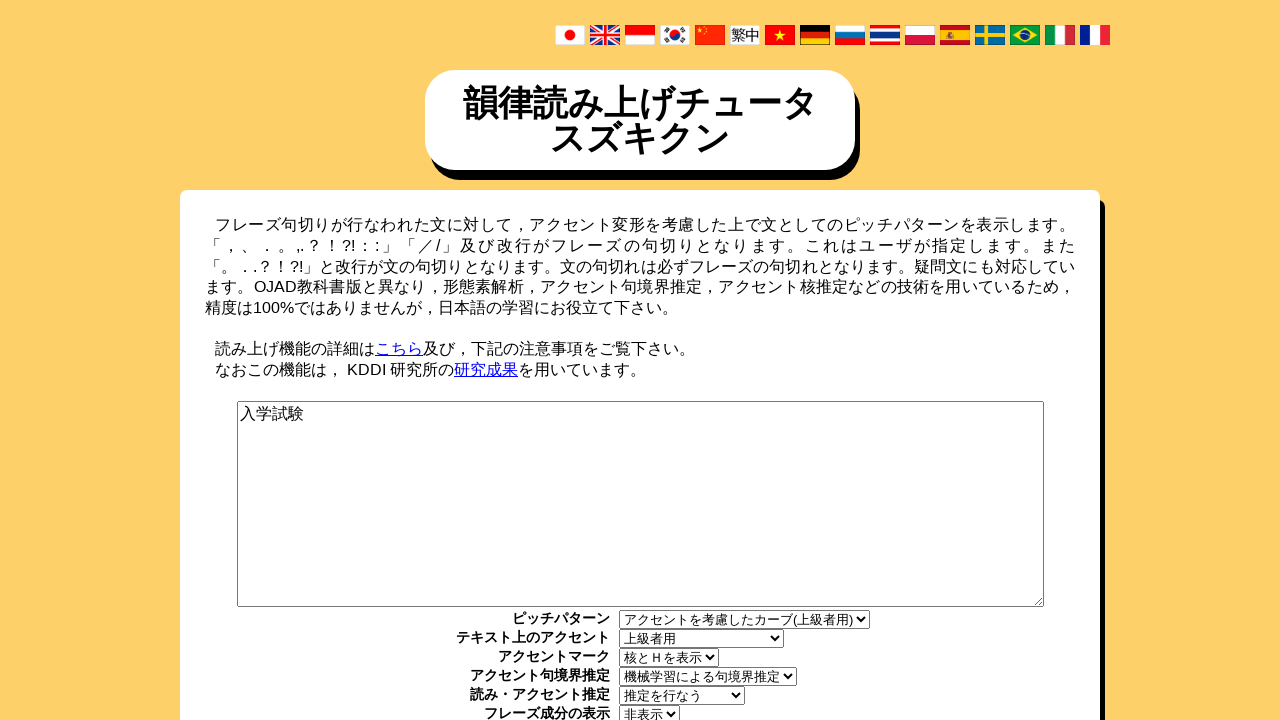

Entered Japanese word '一生けんめい' into text input field
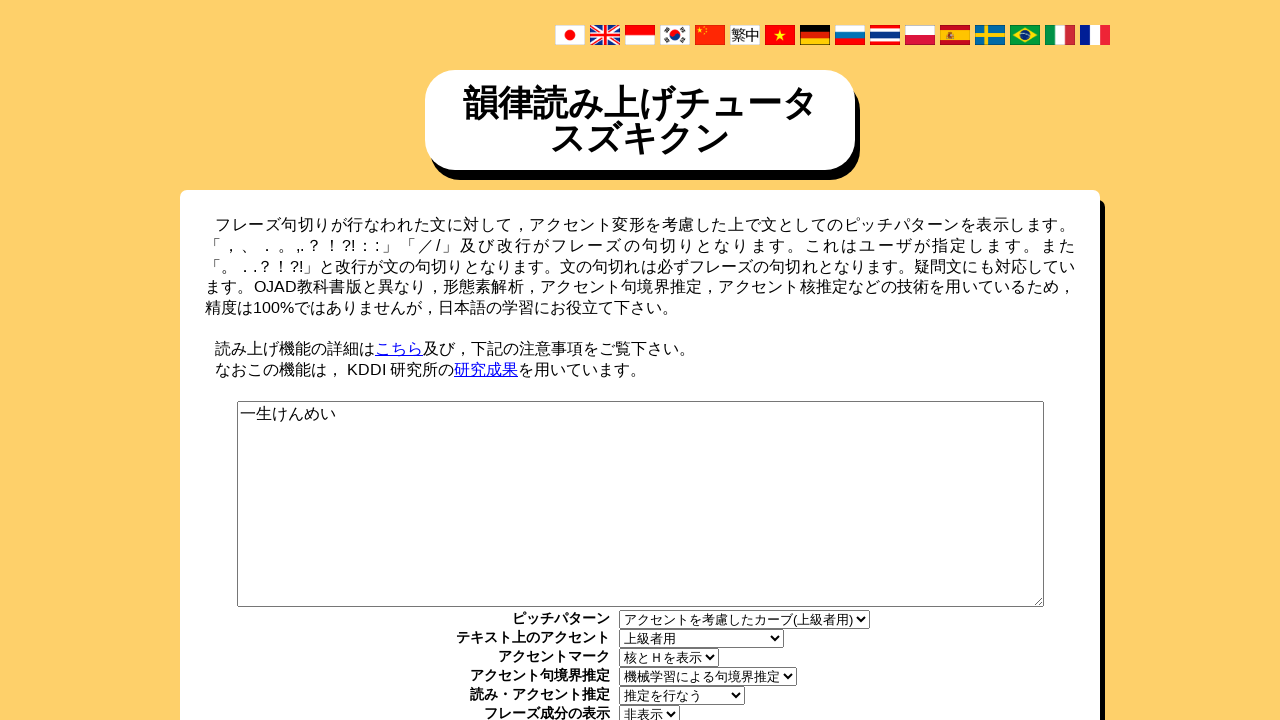

Submit button appeared
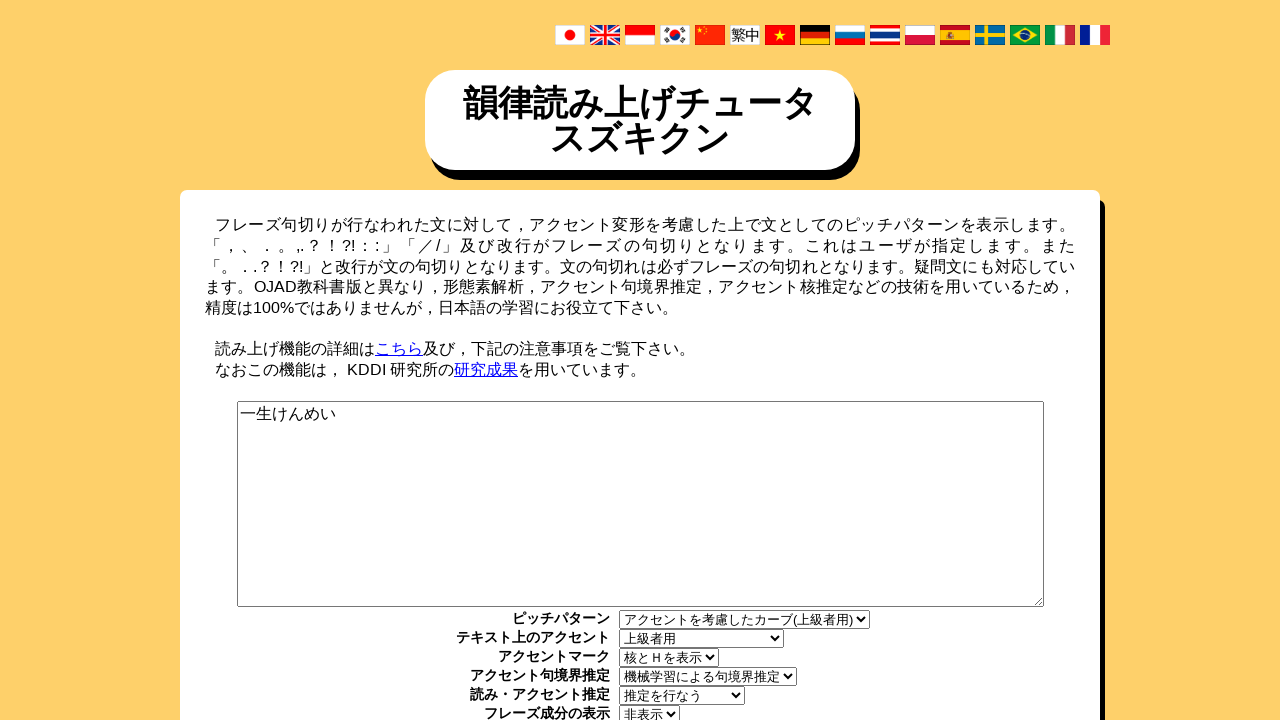

Clicked submit button to analyze pitch accent for '一生けんめい' at (640, 361) on #phrasing_submit_wrapper
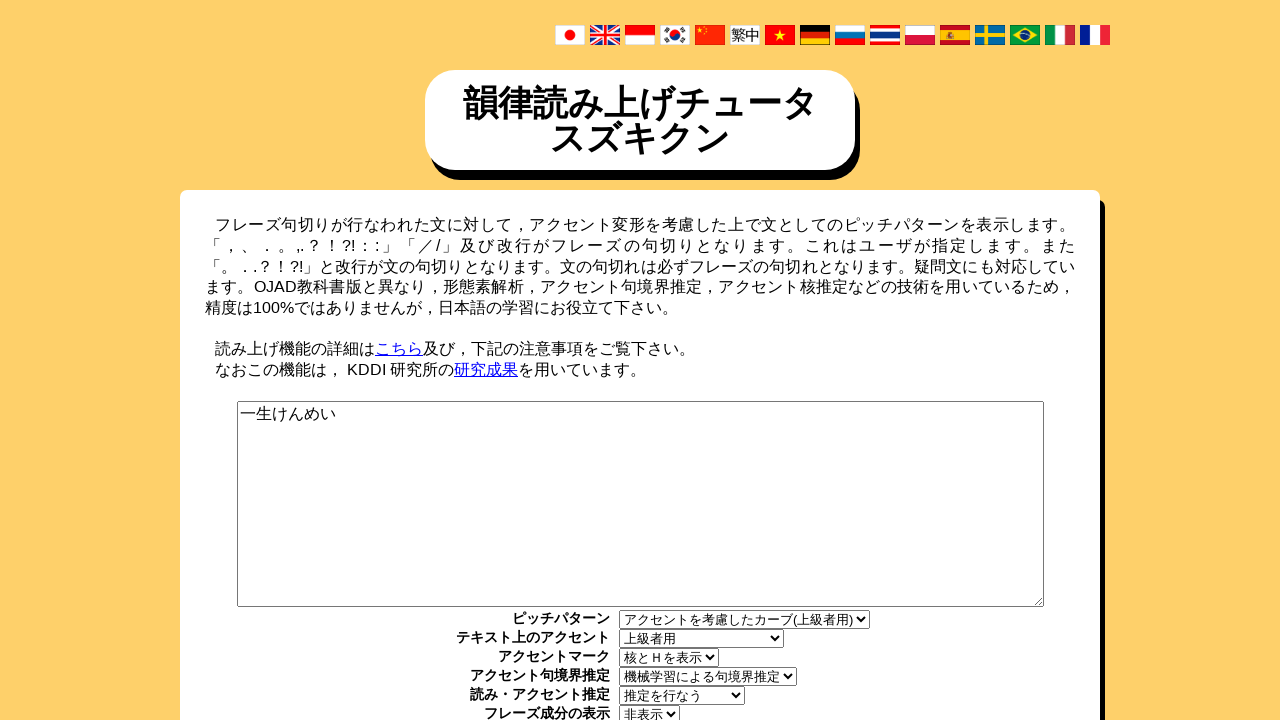

Pitch curve results loaded for '一生けんめい'
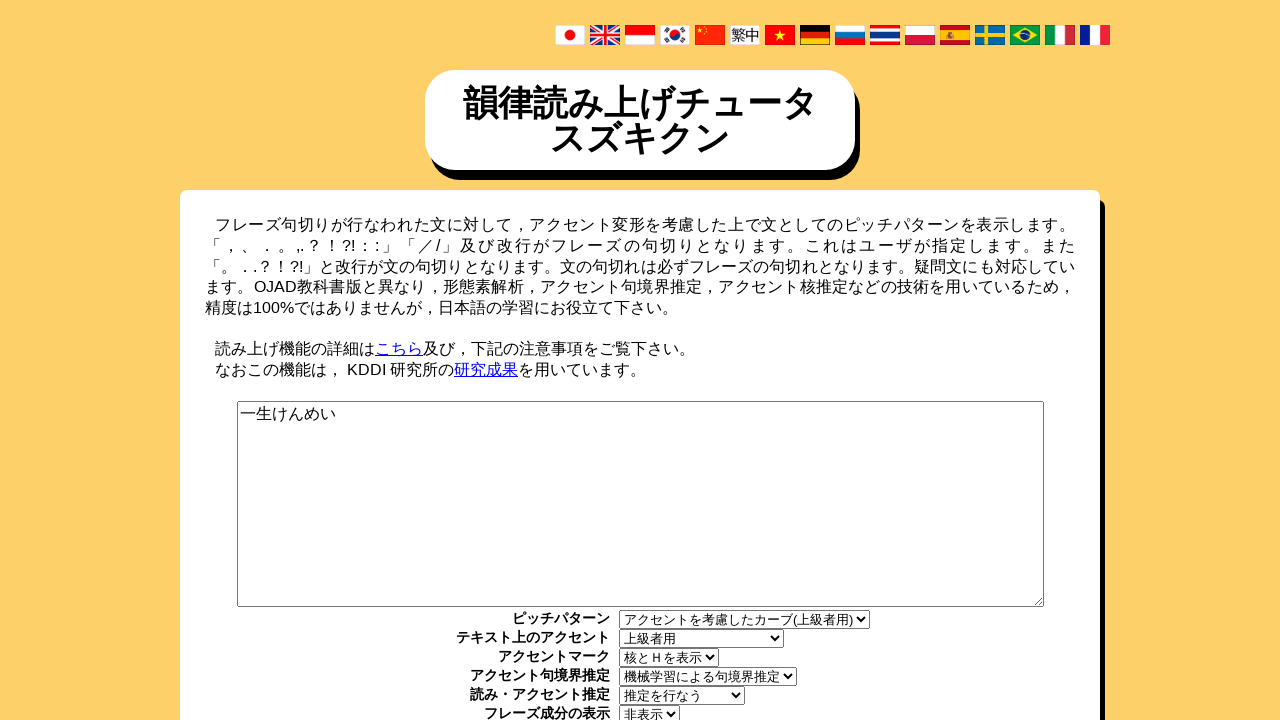

Text input field appeared
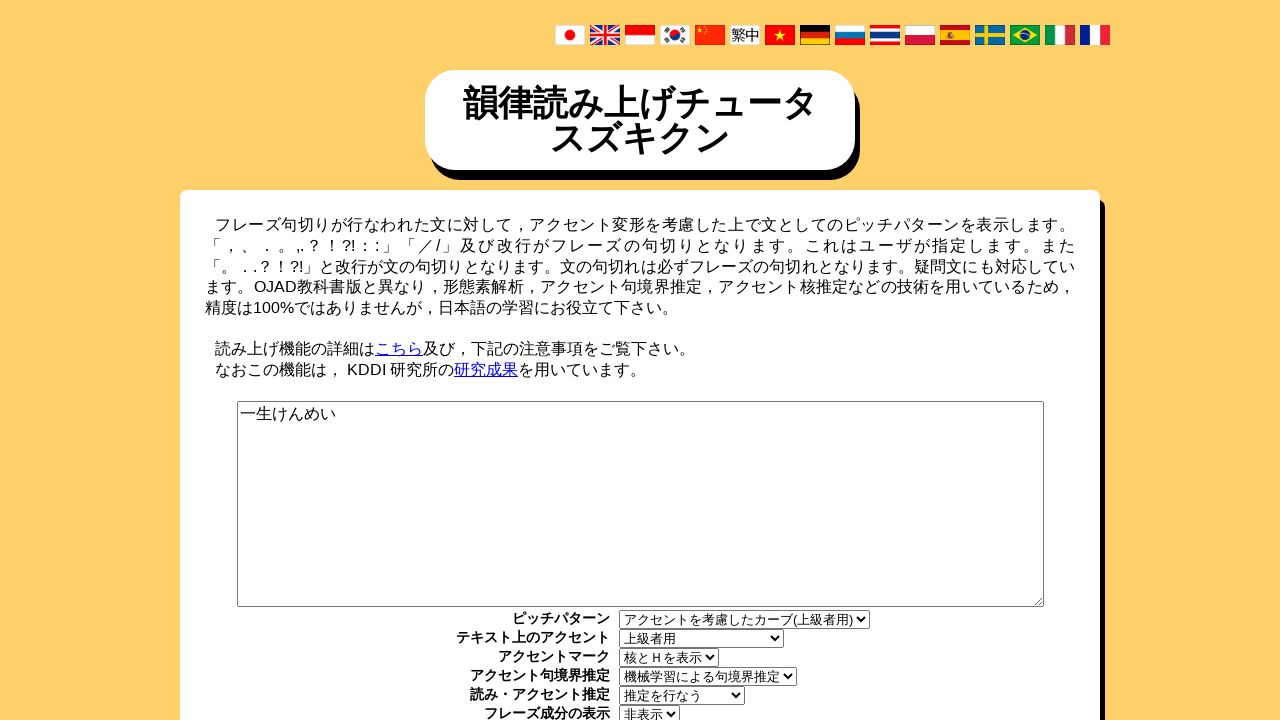

Entered Japanese word '将来' into text input field
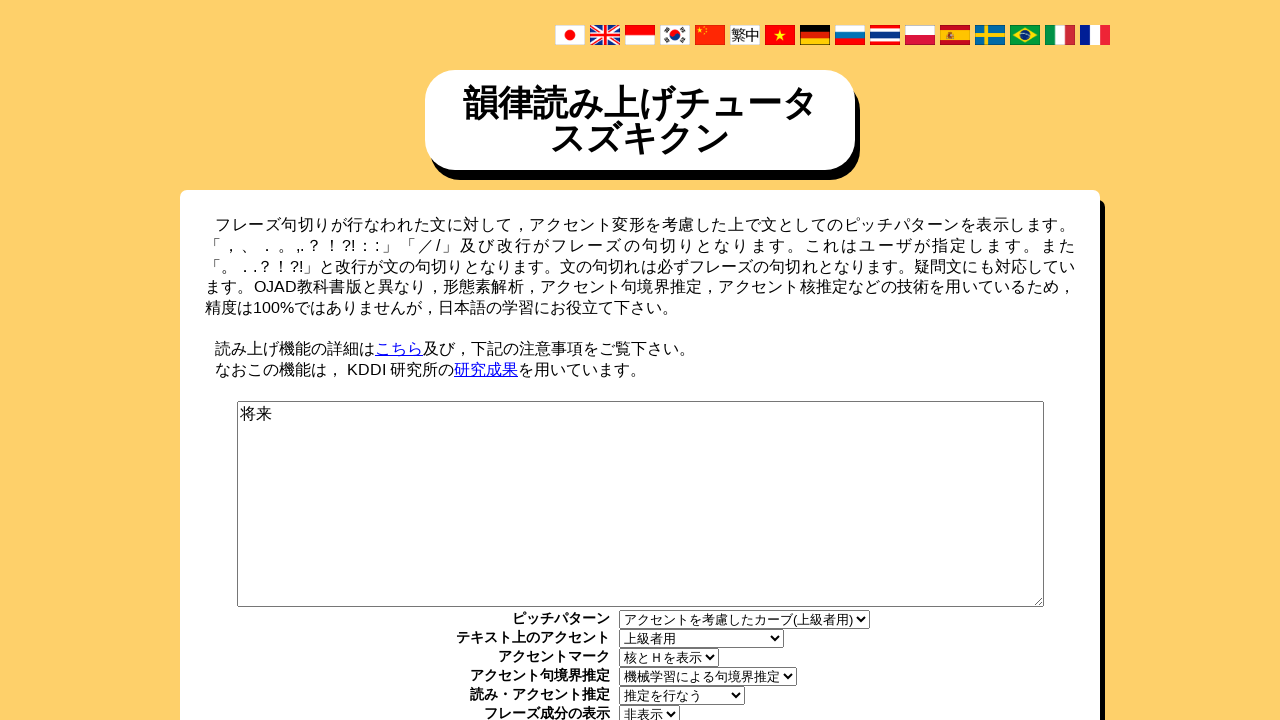

Submit button appeared
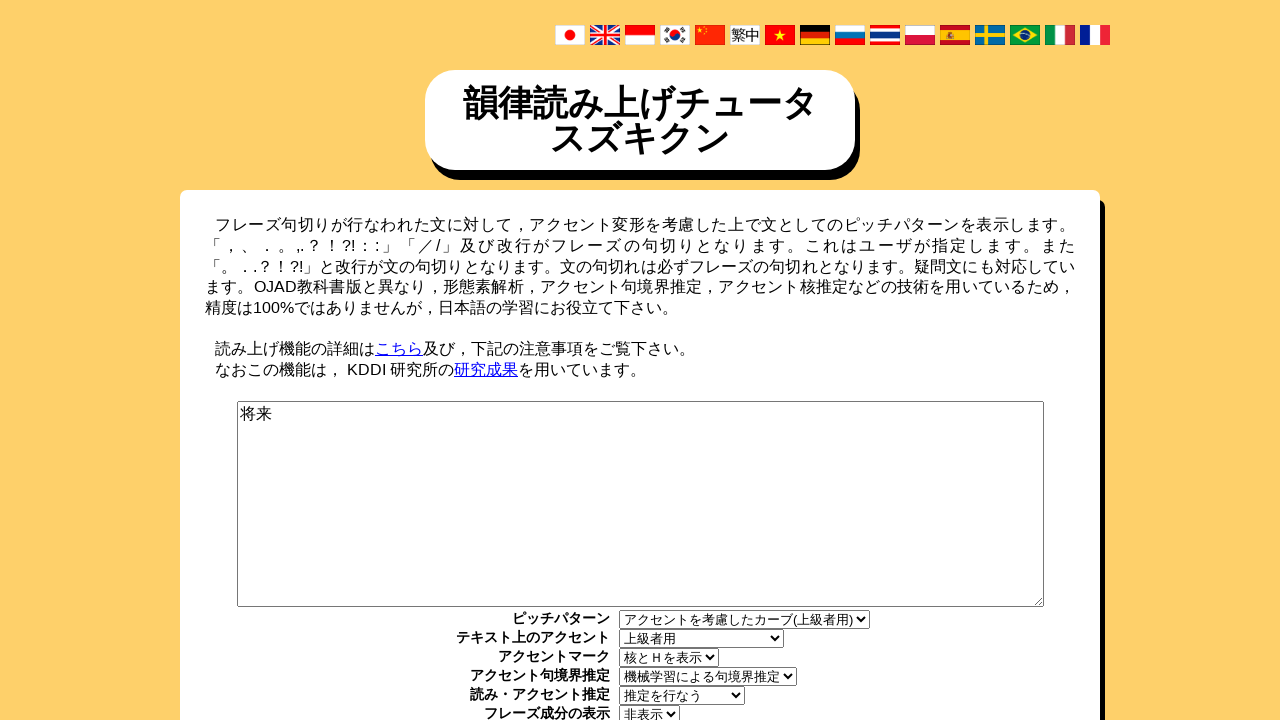

Clicked submit button to analyze pitch accent for '将来' at (640, 361) on #phrasing_submit_wrapper
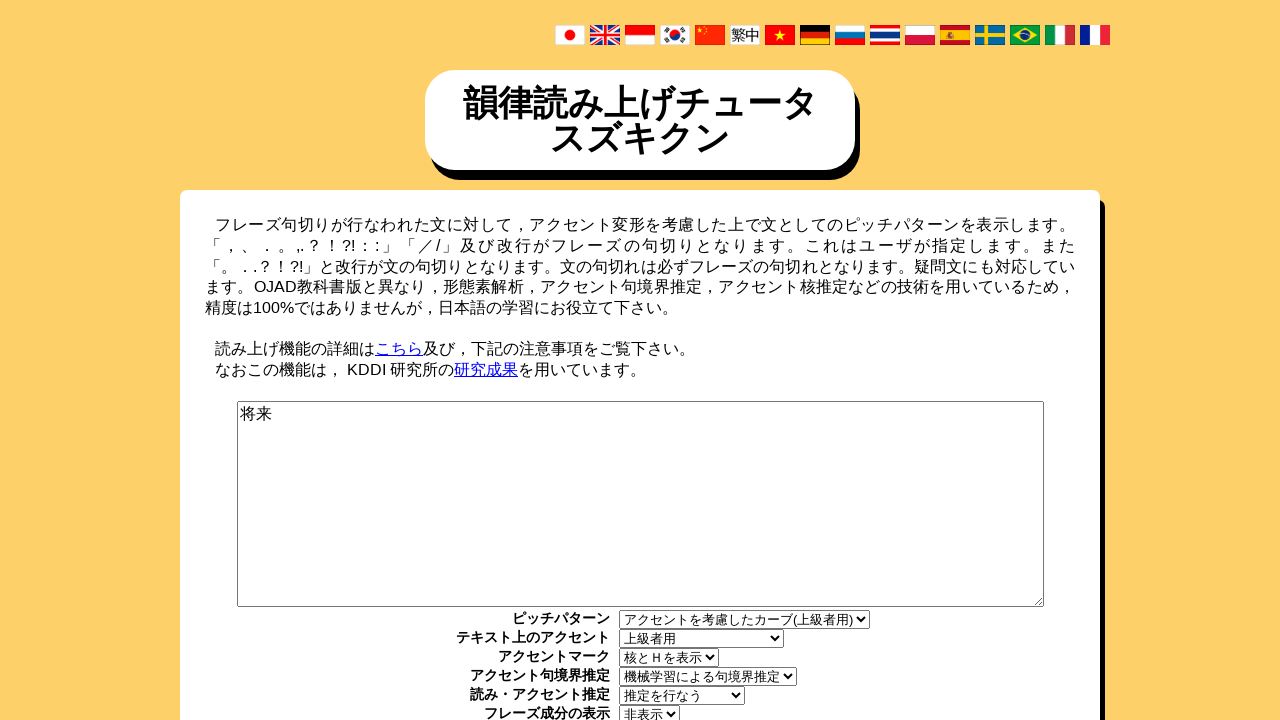

Pitch curve results loaded for '将来'
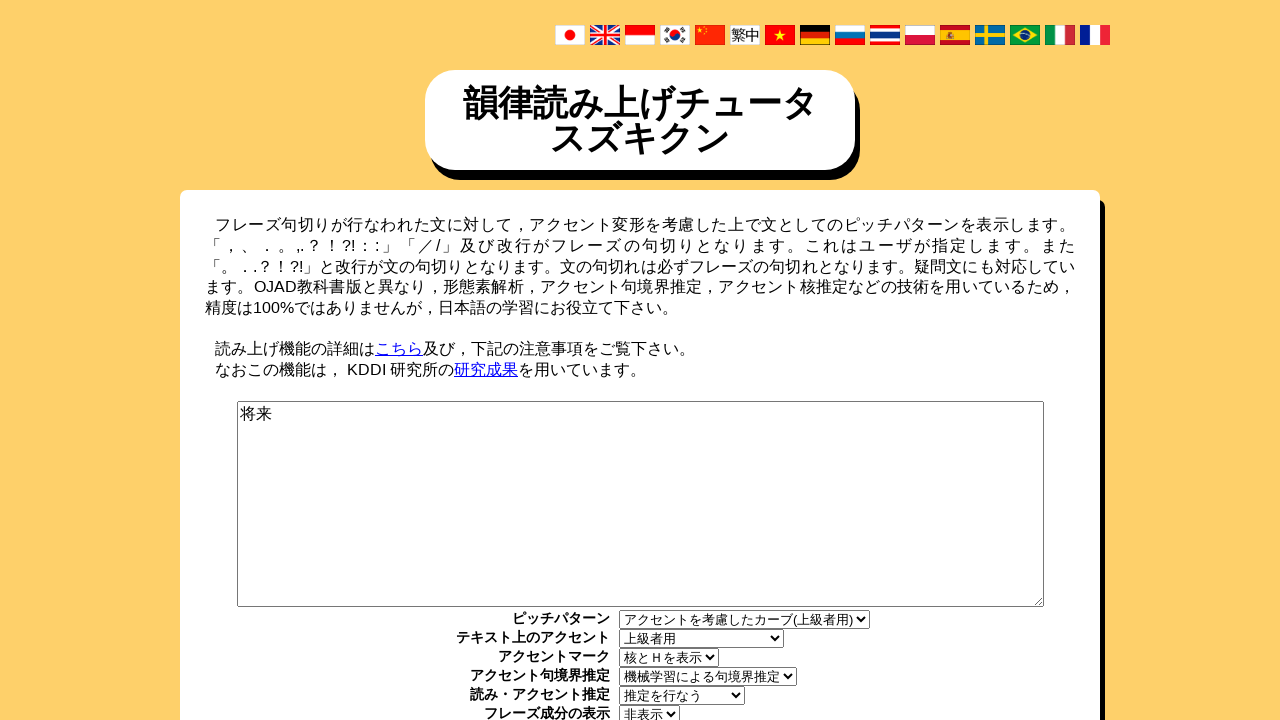

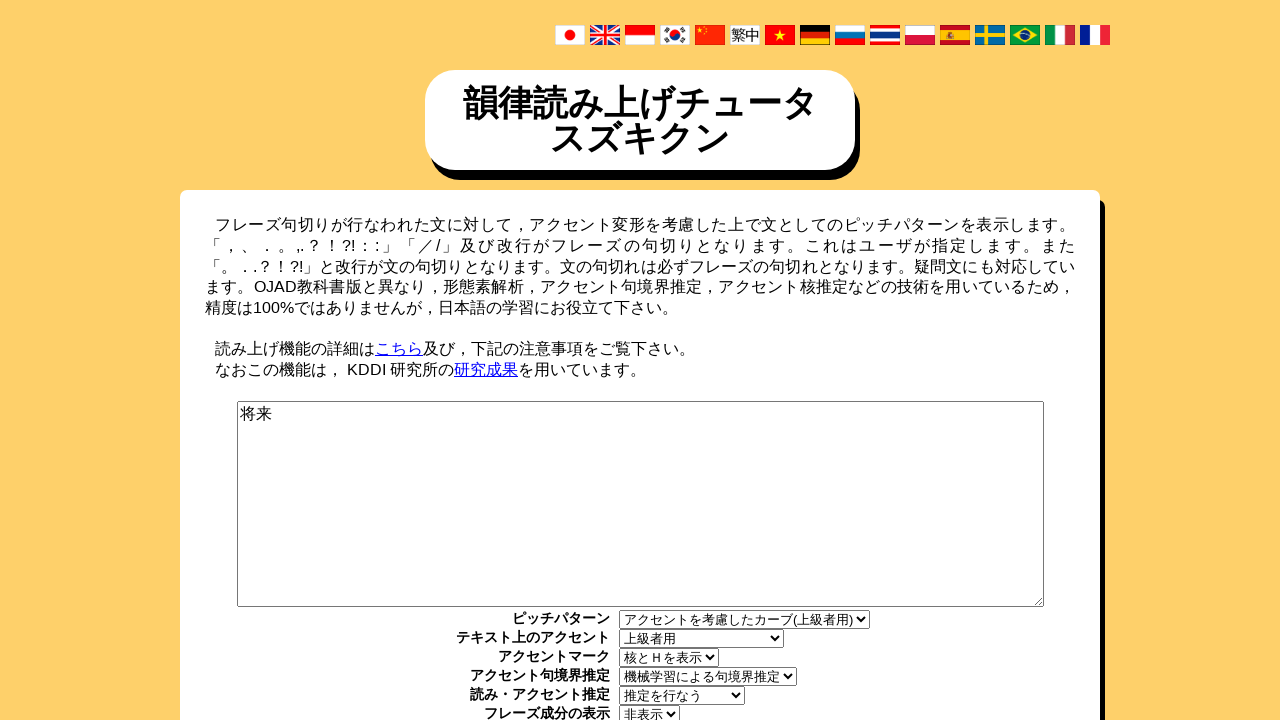